Tests dynamic interaction between checkbox, dropdown, and alert by selecting a checkbox option, using its text to select from dropdown and fill a text field, then verifying the text appears in the alert message

Starting URL: https://rahulshettyacademy.com/AutomationPractice/

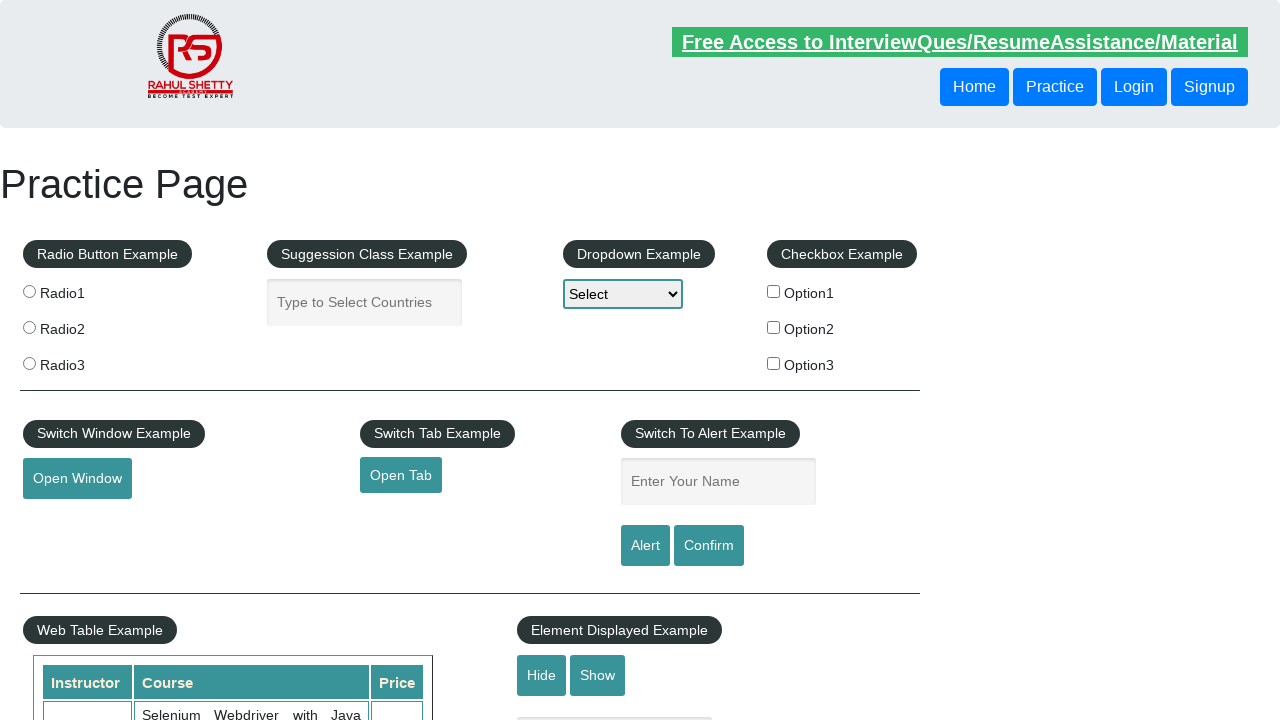

Clicked Option 2 checkbox at (774, 327) on input#checkBoxOption2
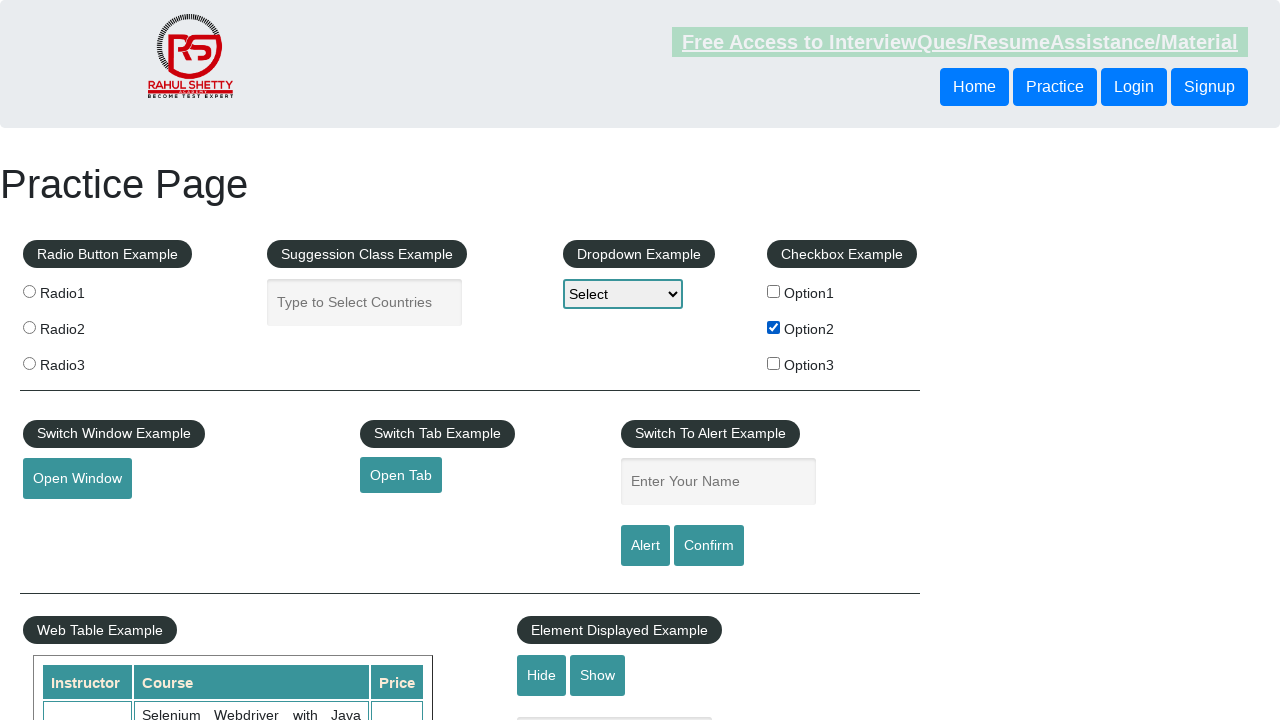

Retrieved checkbox label text: Option2
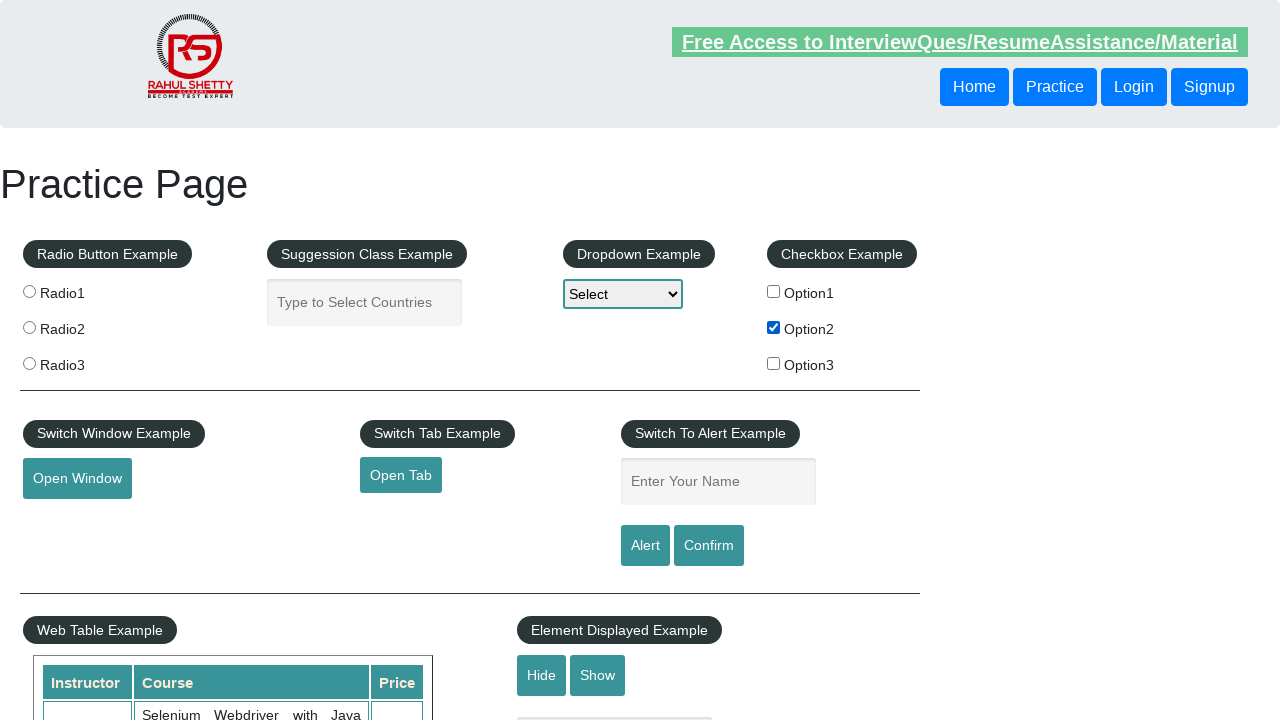

Selected 'Option2' from dropdown using checkbox text on select#dropdown-class-example
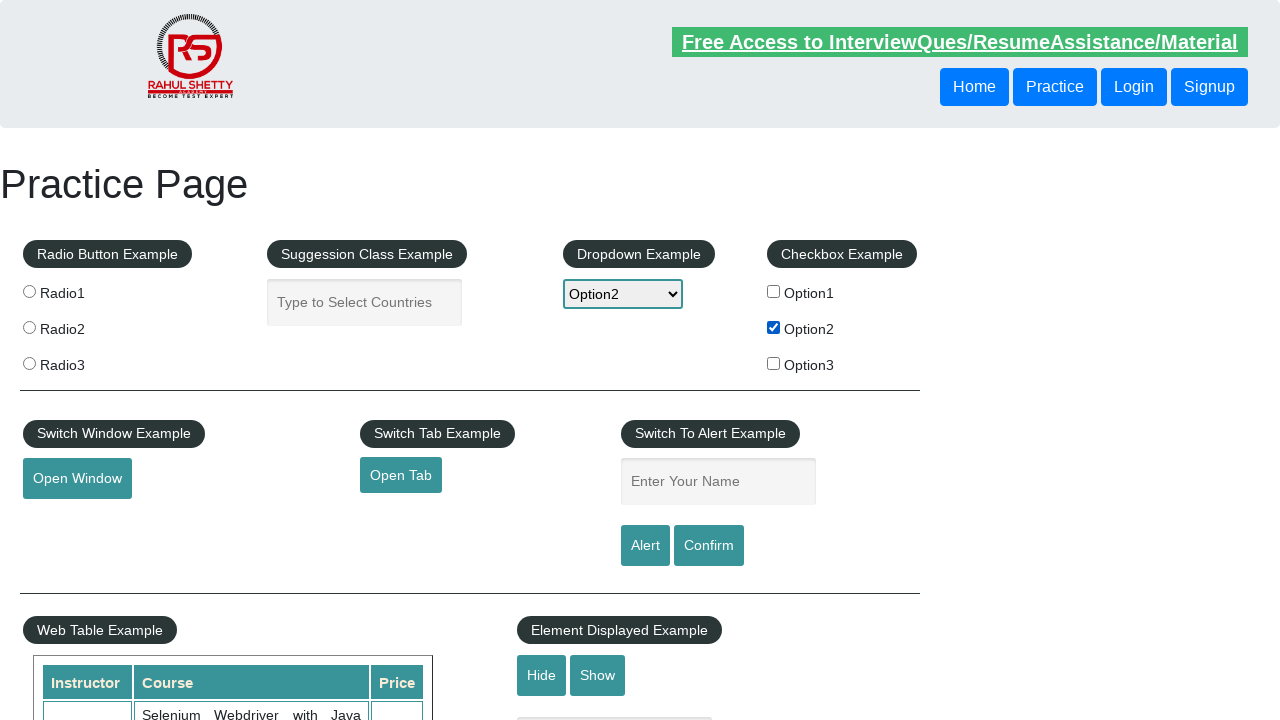

Filled name field with 'Option2' on input#name
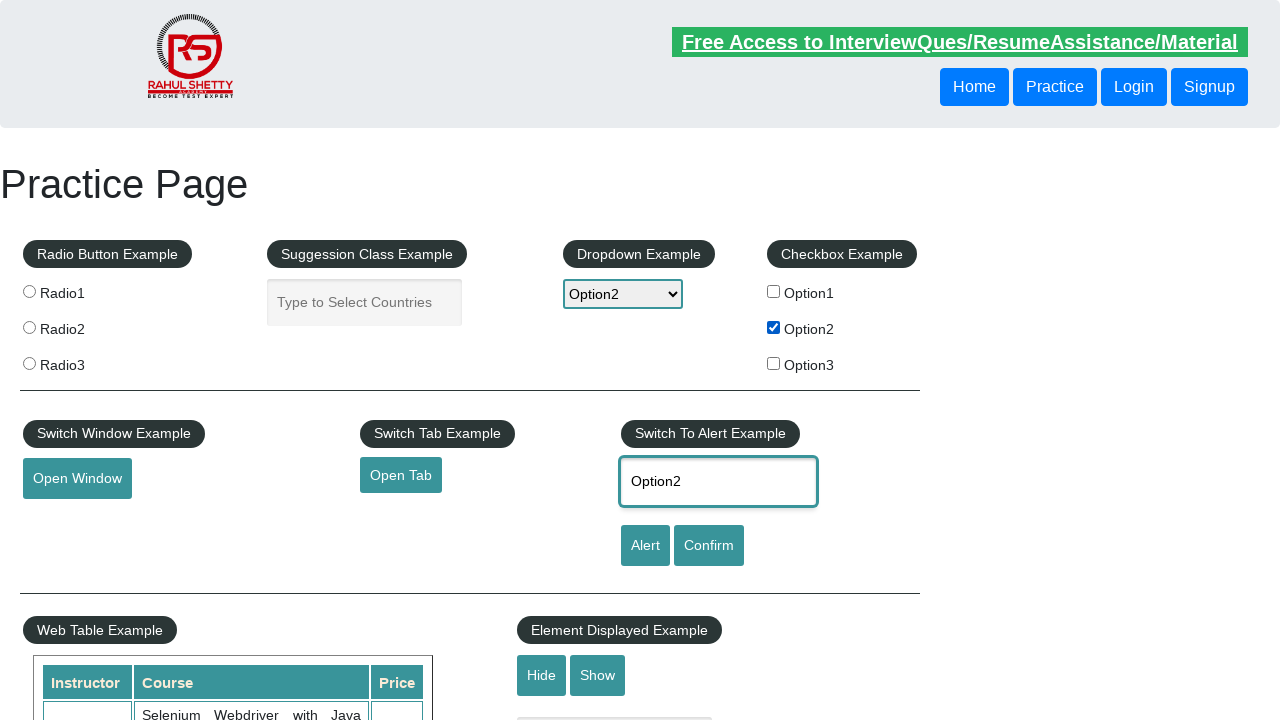

Clicked alert button at (645, 546) on input#alertbtn
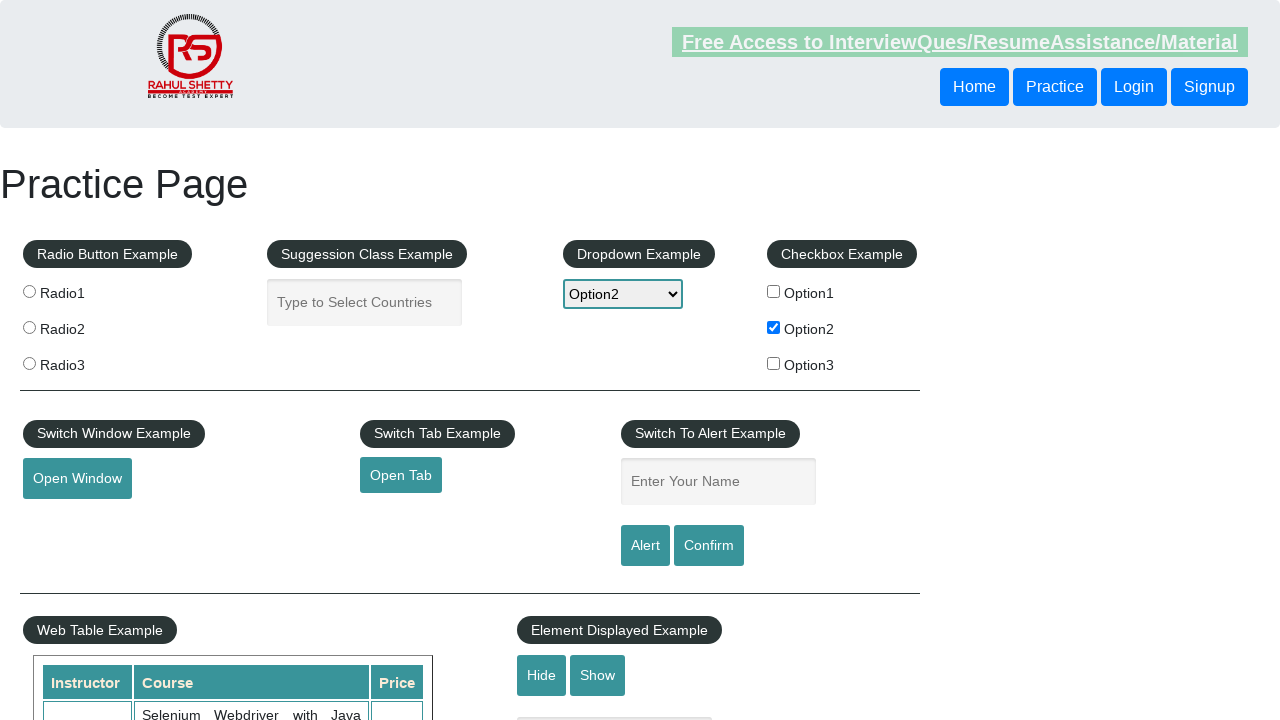

Alert dialog accepted and verified text appeared in alert message
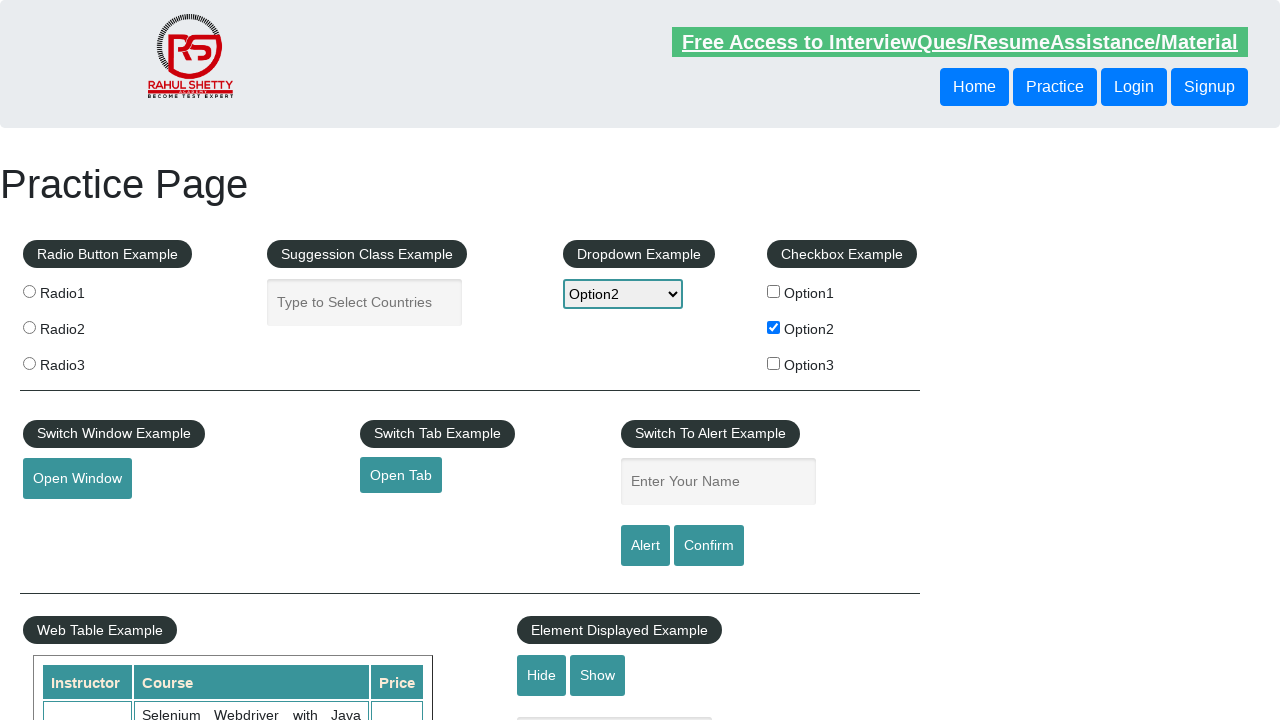

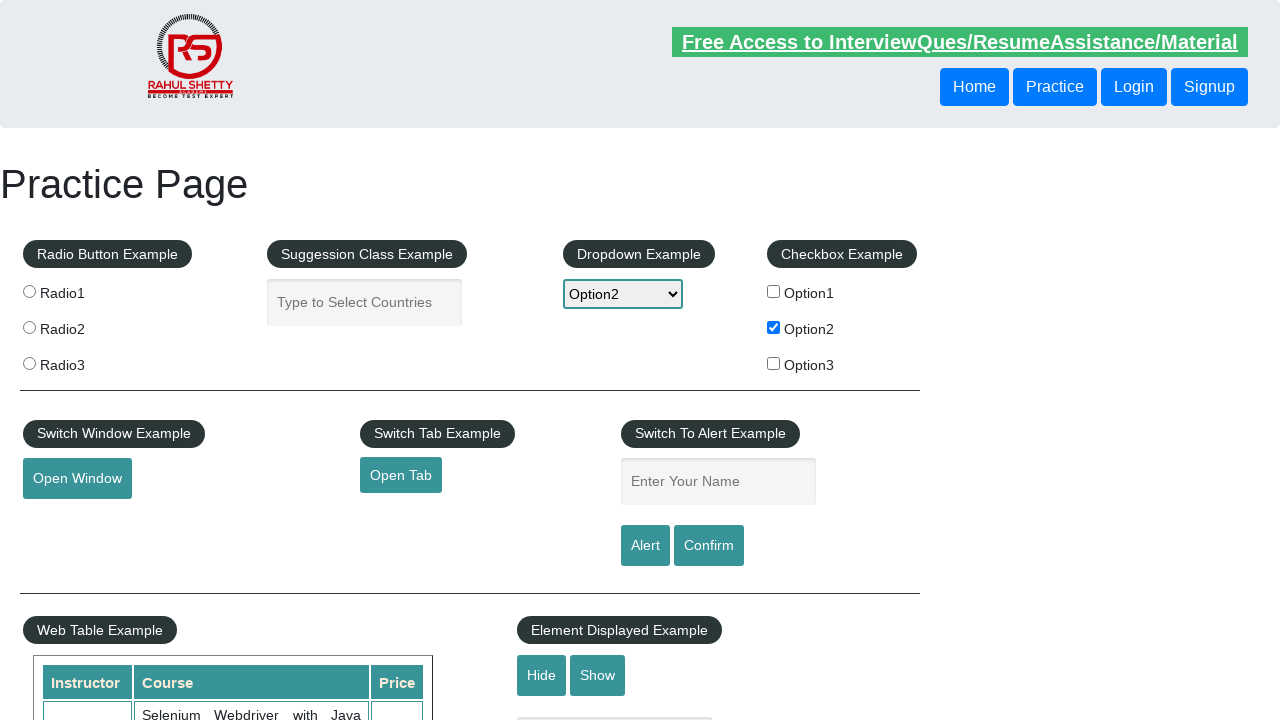